Tests dropdown selection functionality by selecting an option from a dropdown menu by index

Starting URL: https://the-internet.herokuapp.com/dropdown

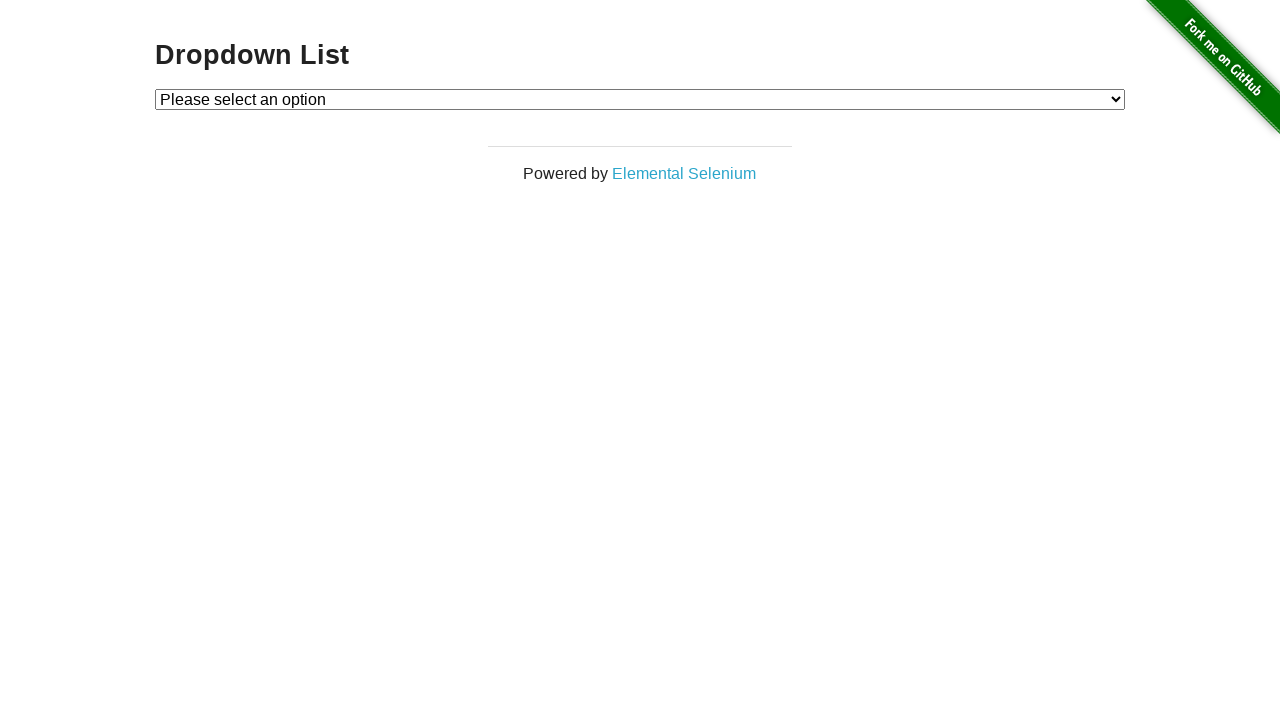

Navigated to dropdown page
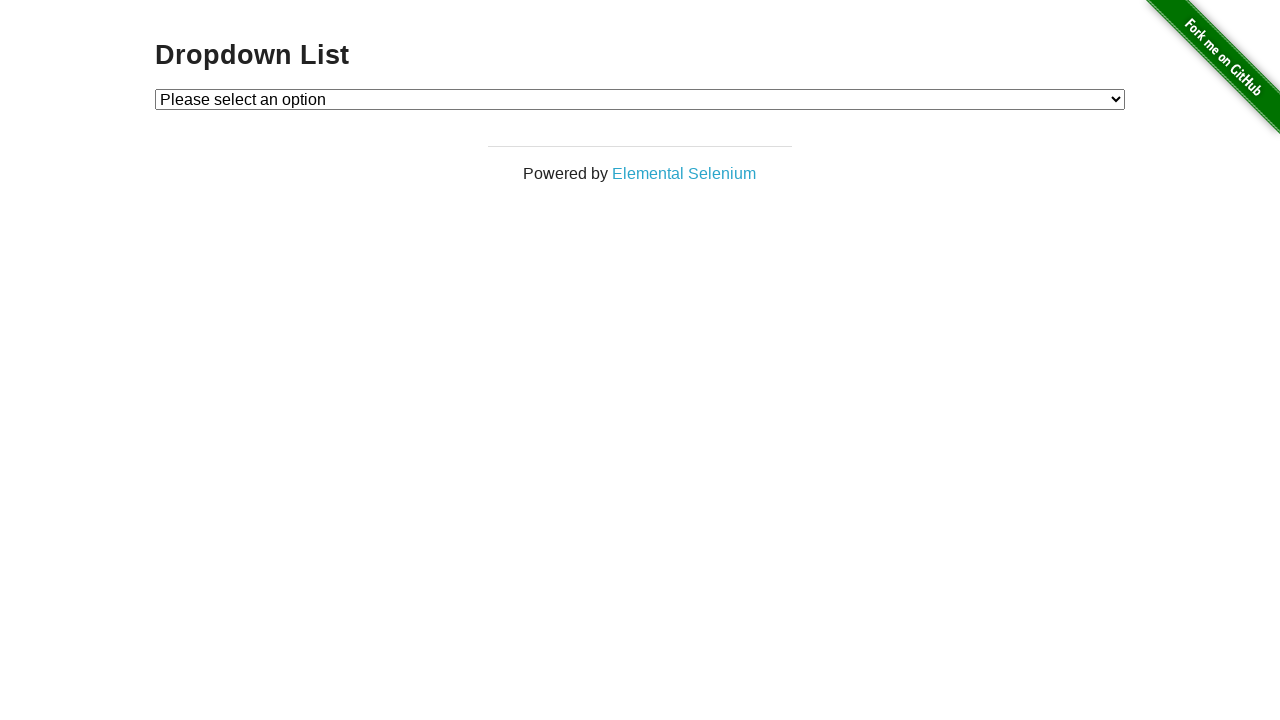

Selected option at index 2 from dropdown menu on select#dropdown
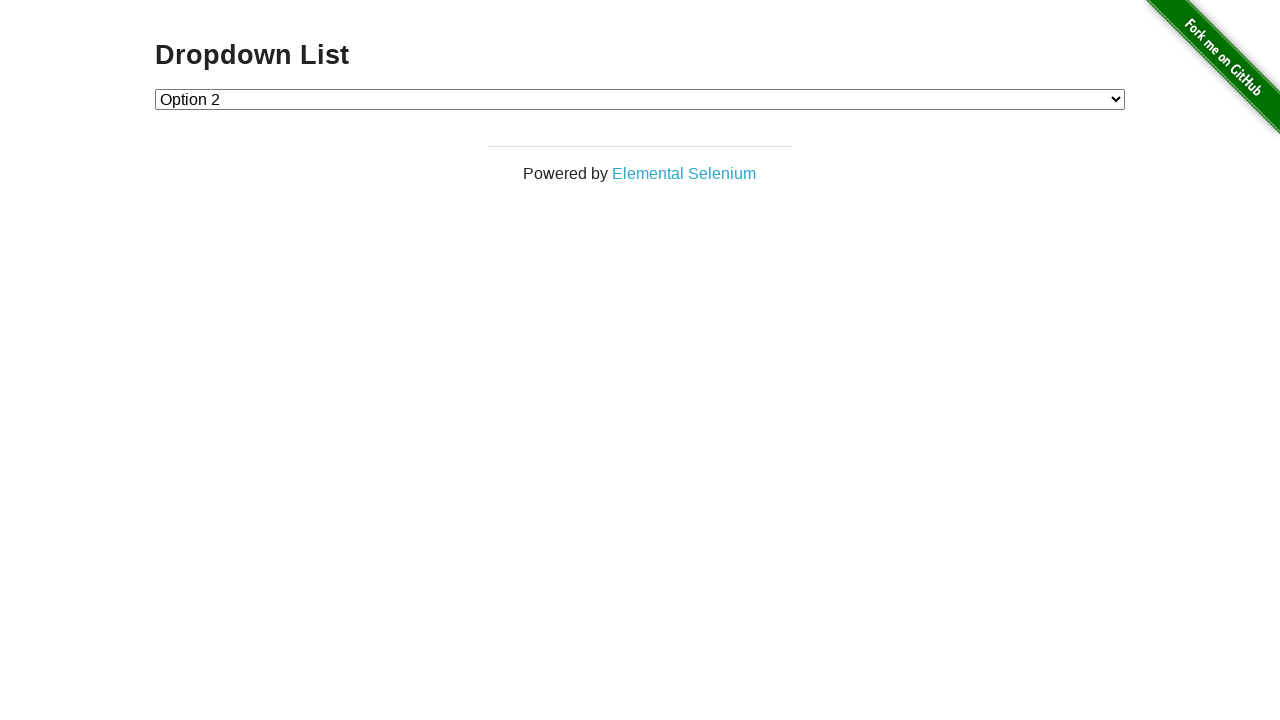

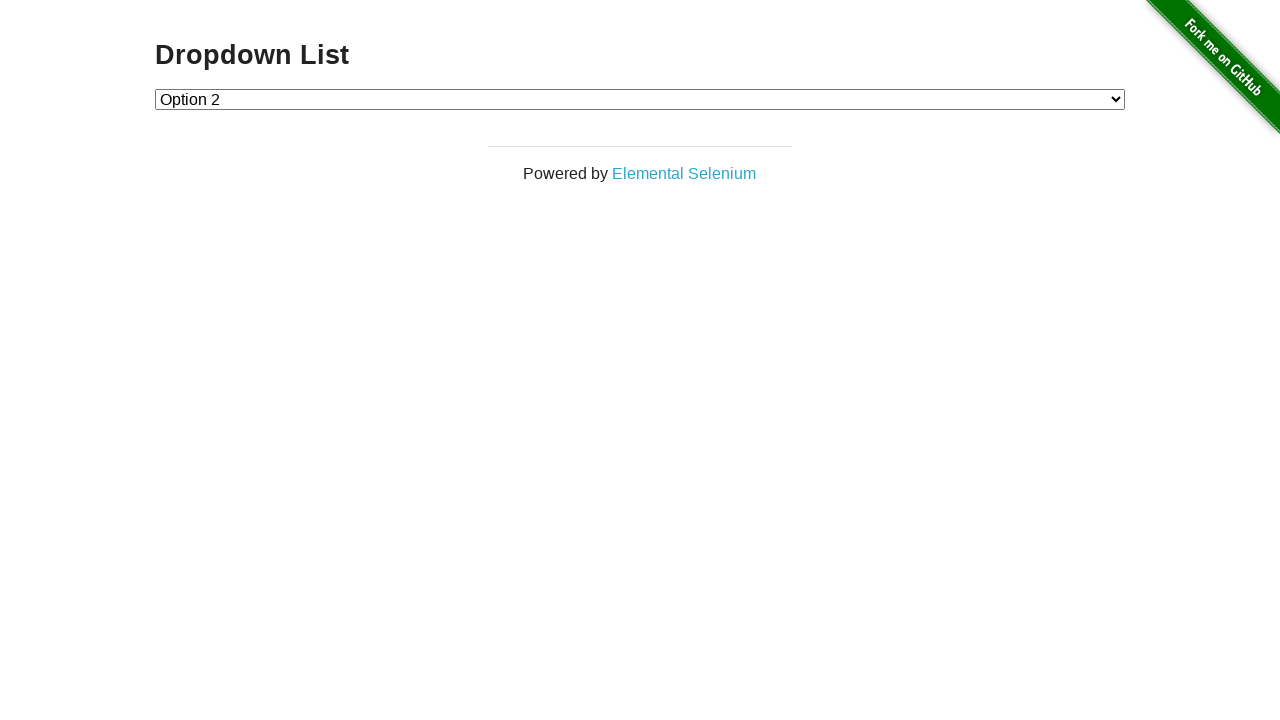